Tests navigation menu interaction by hovering over the 'SwitchTo' menu item and clicking on the 'Frames' submenu option

Starting URL: https://demo.automationtesting.in/Datepicker.html

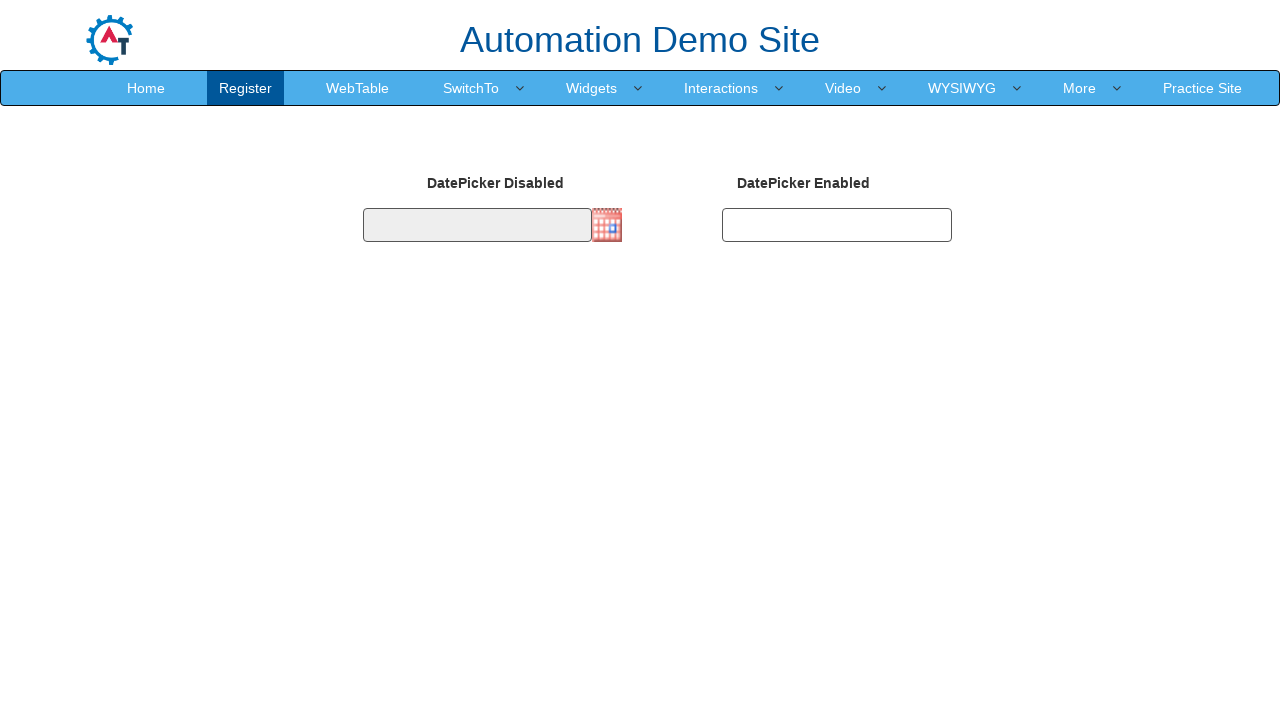

Navigated to Datepicker demo page
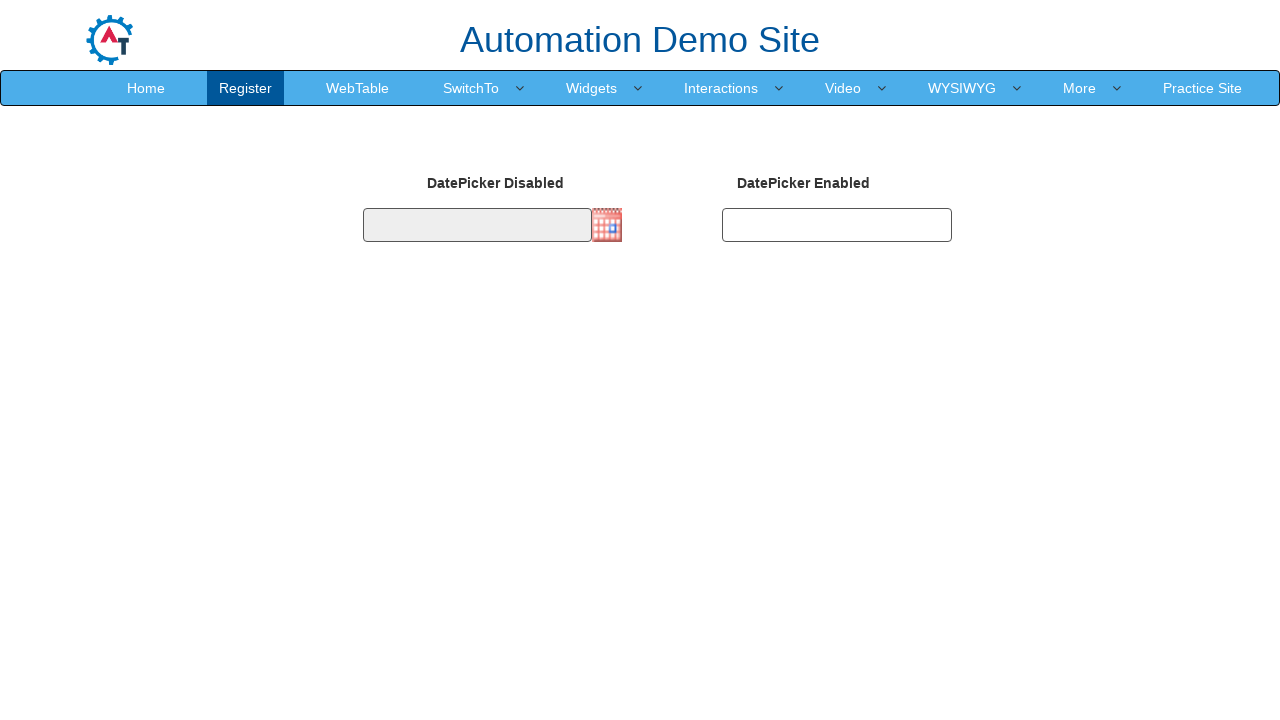

Hovered over 'SwitchTo' menu item to reveal dropdown at (471, 88) on xpath=//a[normalize-space()='SwitchTo']
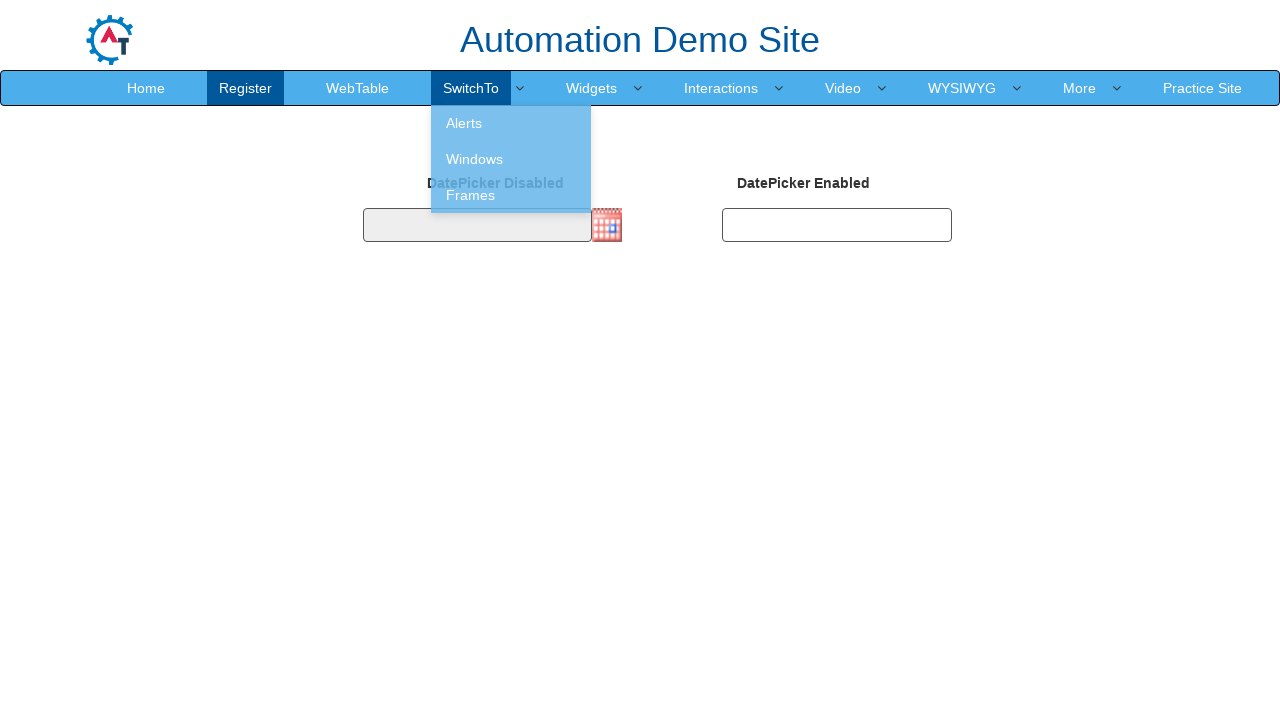

Clicked on 'Frames' submenu option at (511, 195) on xpath=//a[normalize-space()='Frames']
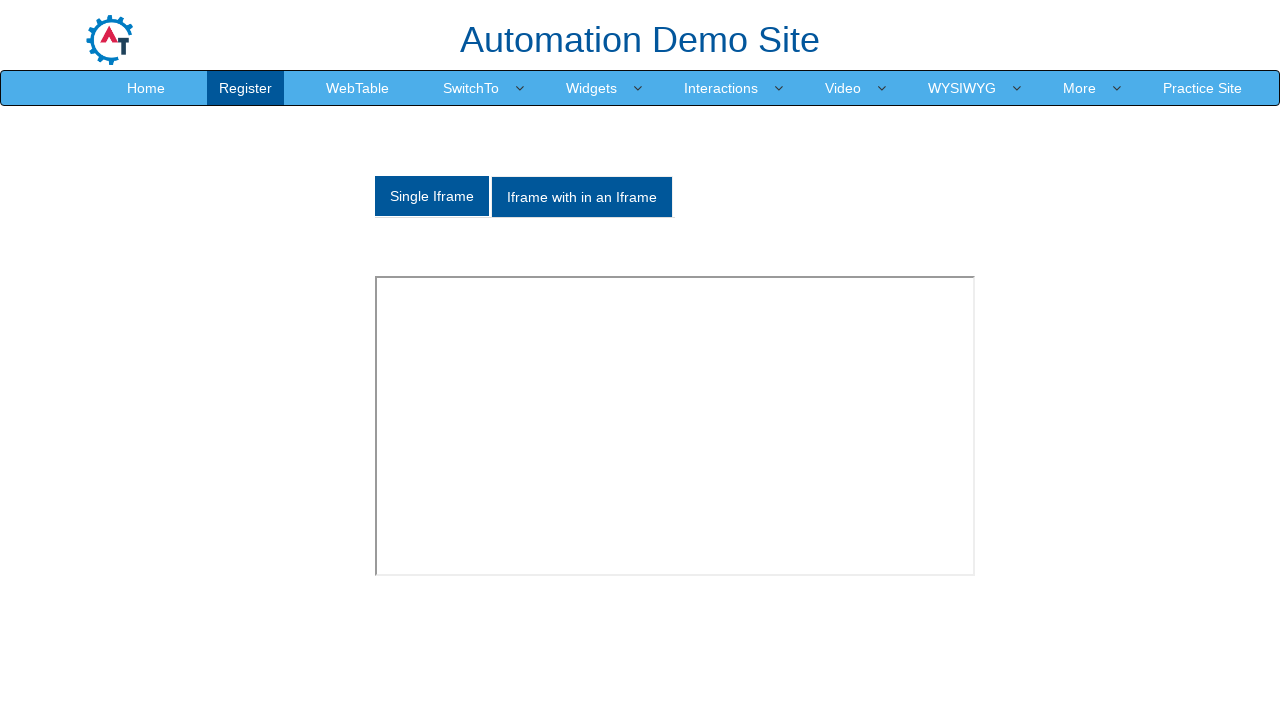

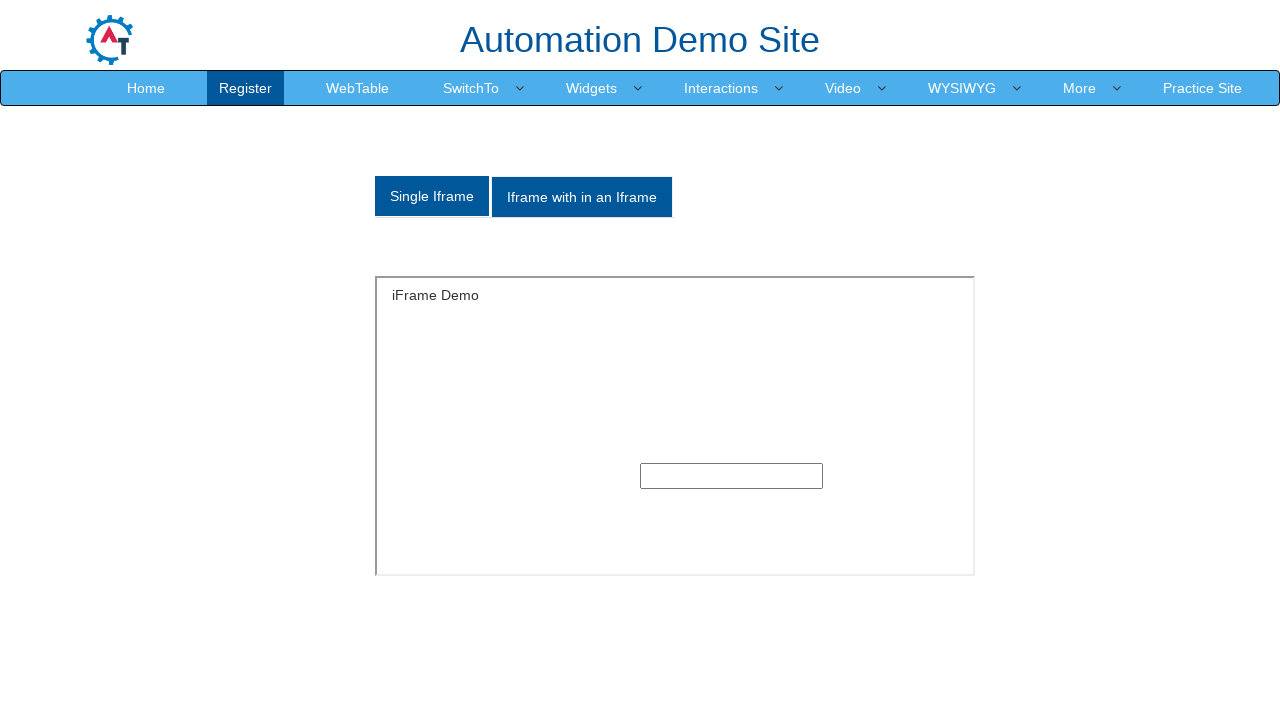